Tests filtering to display only active (incomplete) items

Starting URL: https://demo.playwright.dev/todomvc

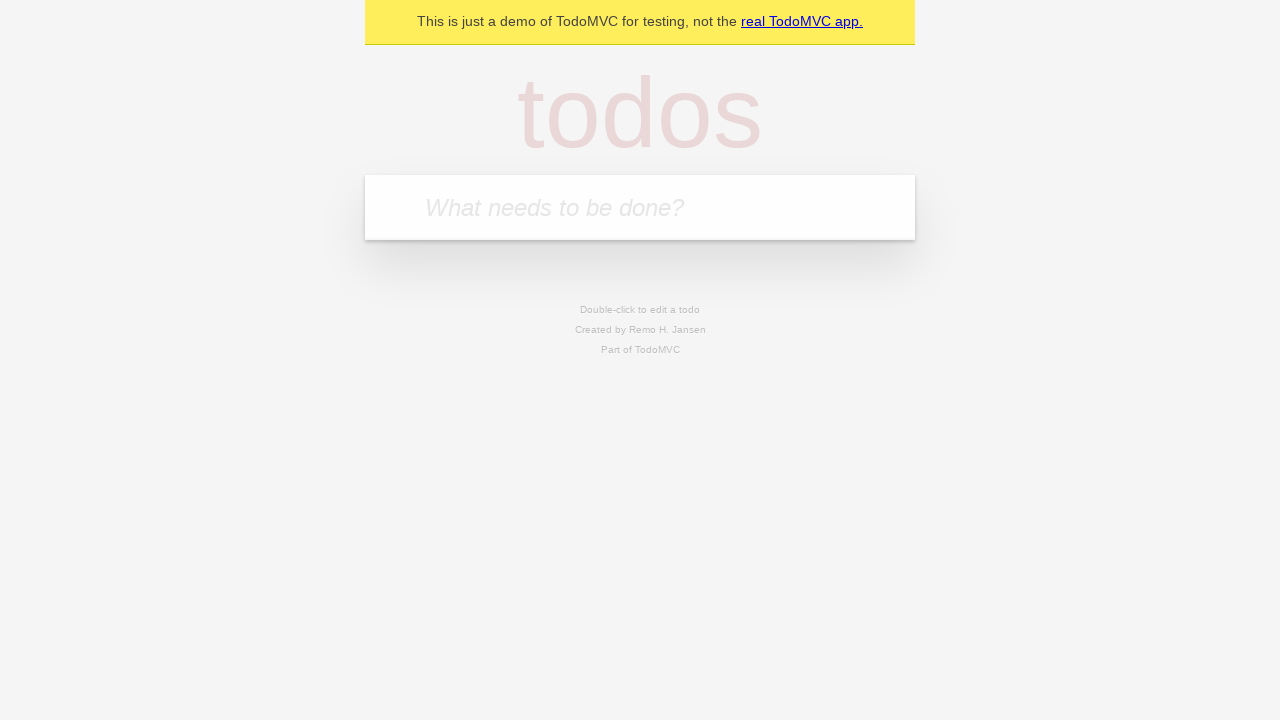

Filled todo input with 'buy some cheese' on internal:attr=[placeholder="What needs to be done?"i]
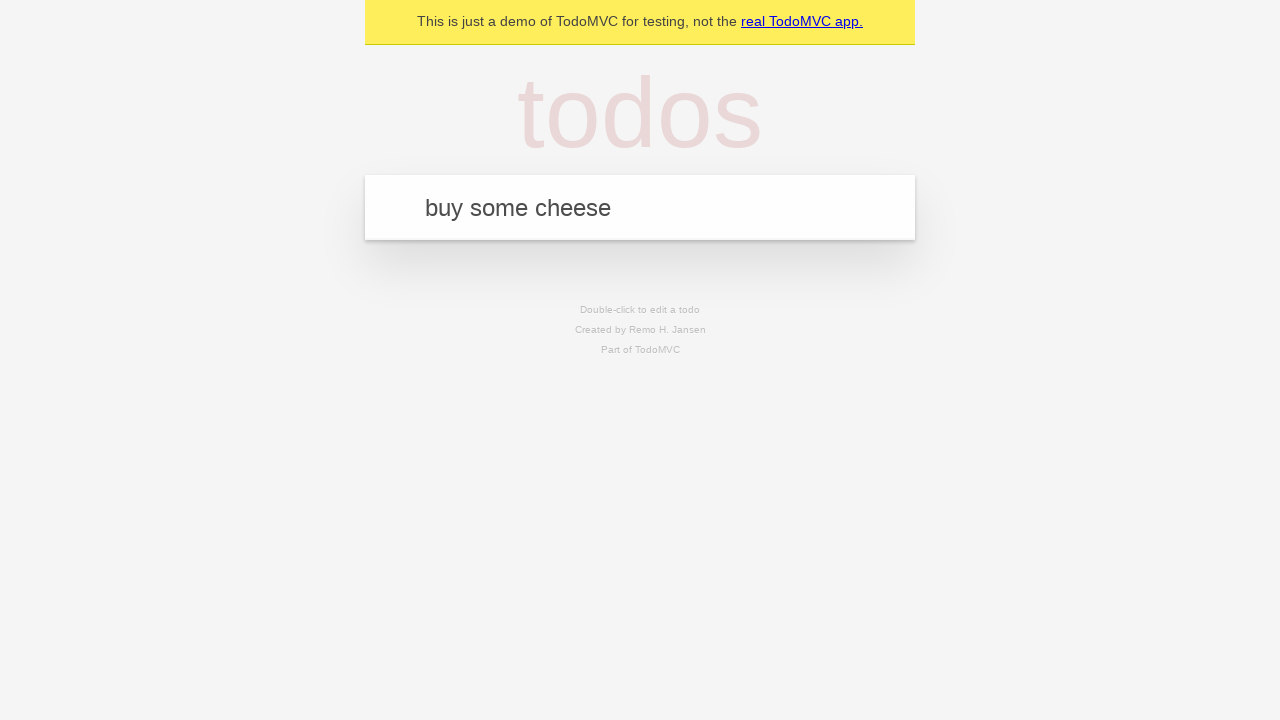

Pressed Enter to add 'buy some cheese' todo on internal:attr=[placeholder="What needs to be done?"i]
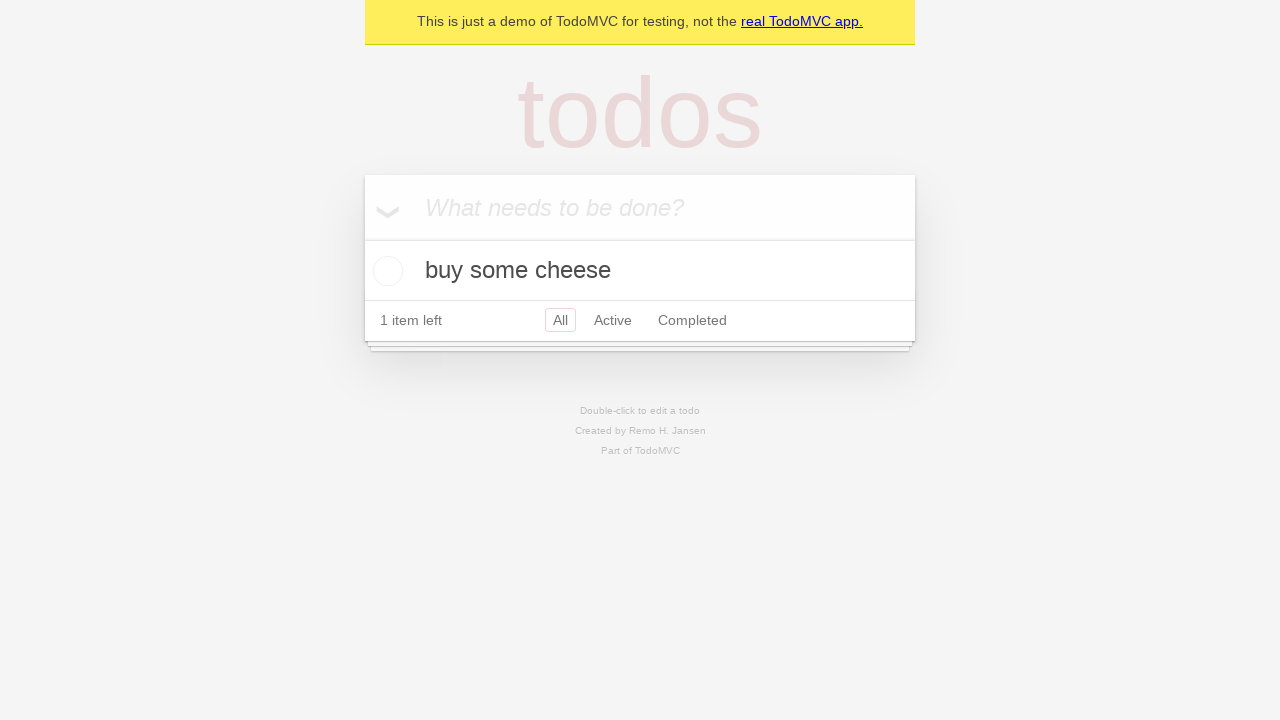

Filled todo input with 'feed the cat' on internal:attr=[placeholder="What needs to be done?"i]
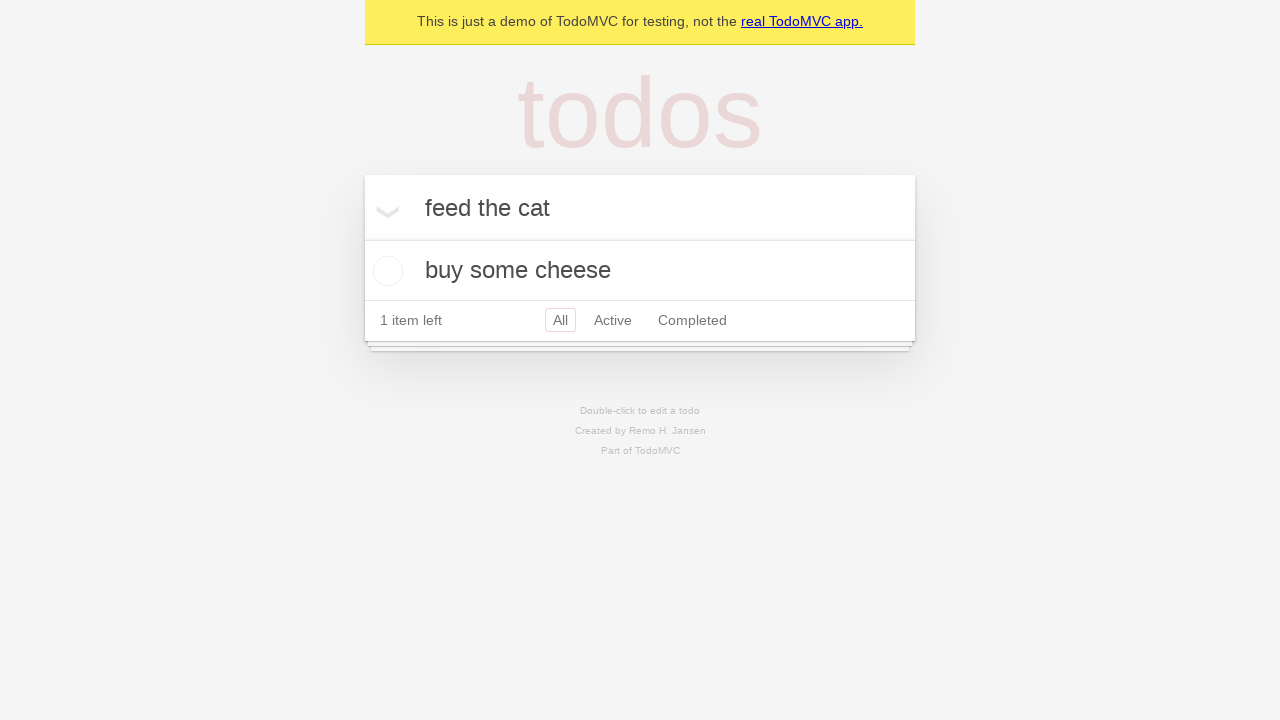

Pressed Enter to add 'feed the cat' todo on internal:attr=[placeholder="What needs to be done?"i]
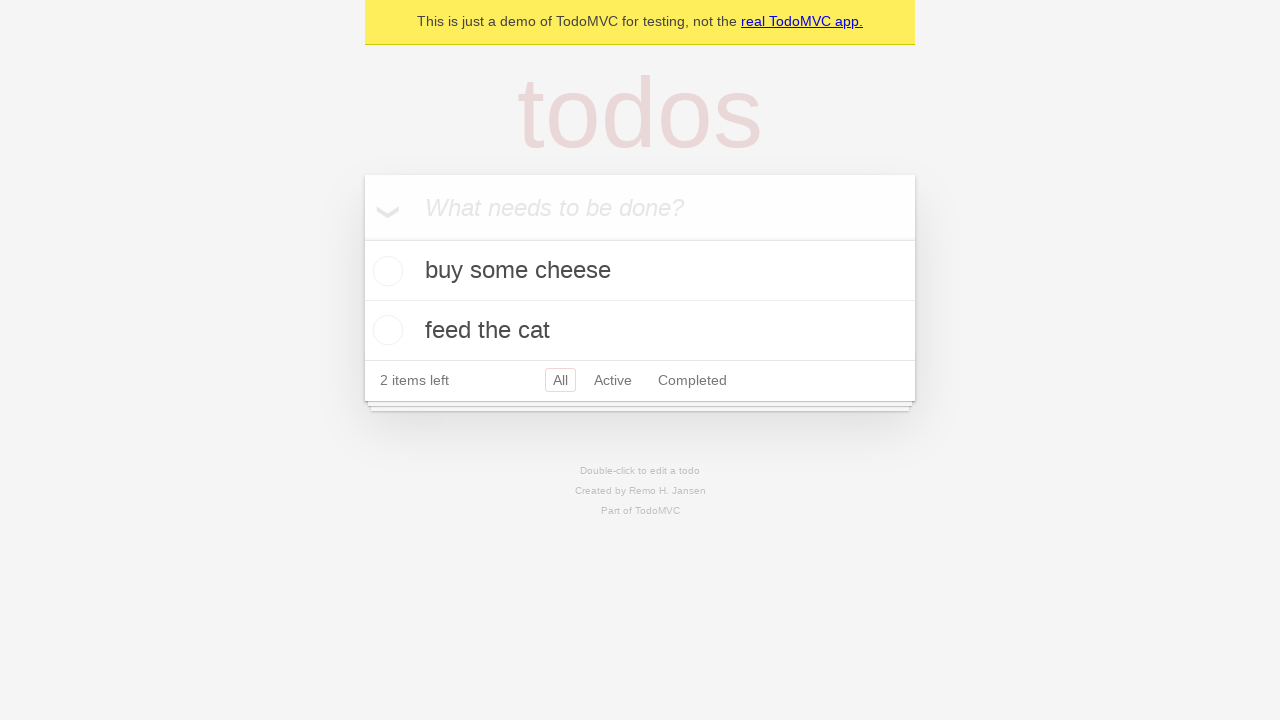

Filled todo input with 'book a doctors appointment' on internal:attr=[placeholder="What needs to be done?"i]
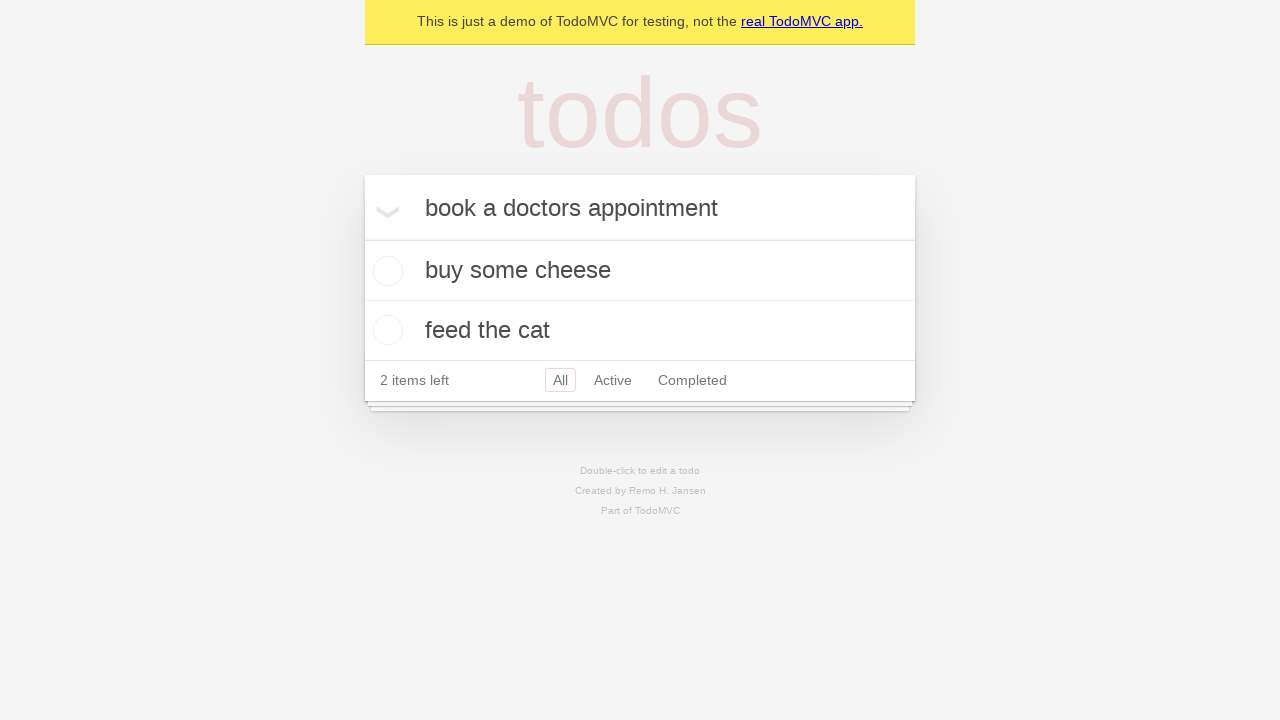

Pressed Enter to add 'book a doctors appointment' todo on internal:attr=[placeholder="What needs to be done?"i]
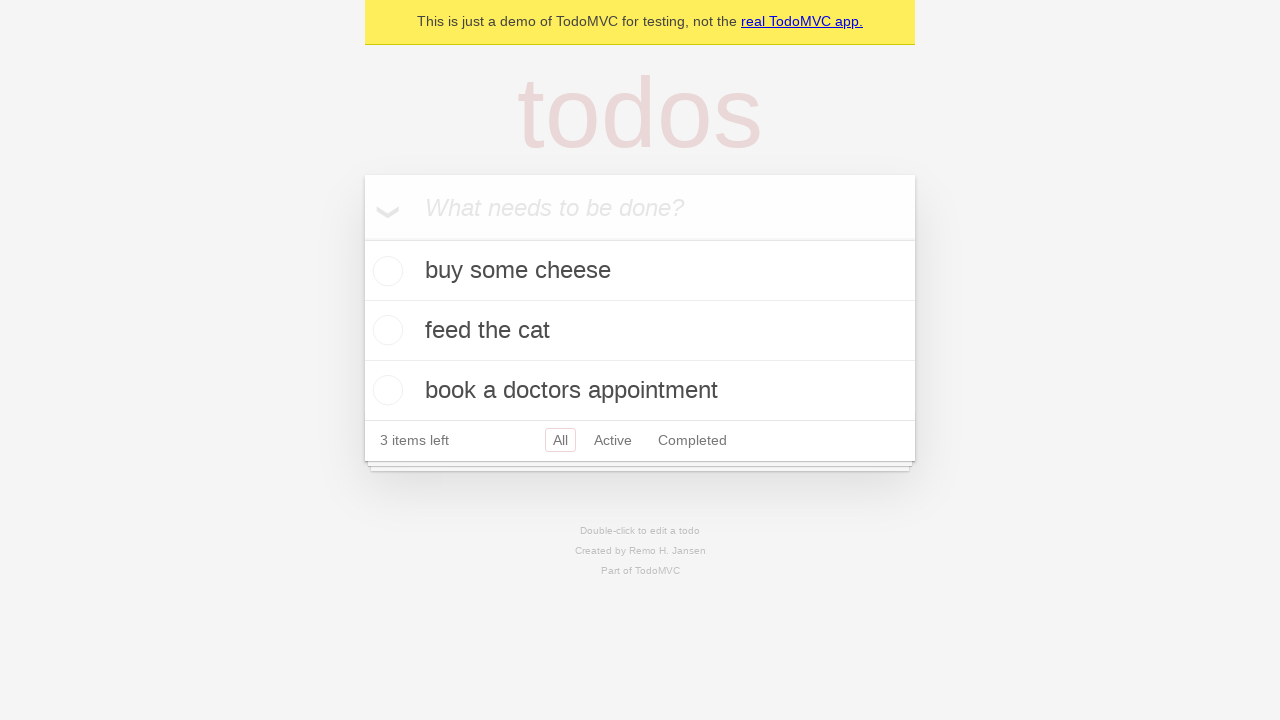

Checked the second todo item to mark it complete at (385, 330) on internal:testid=[data-testid="todo-item"s] >> nth=1 >> internal:role=checkbox
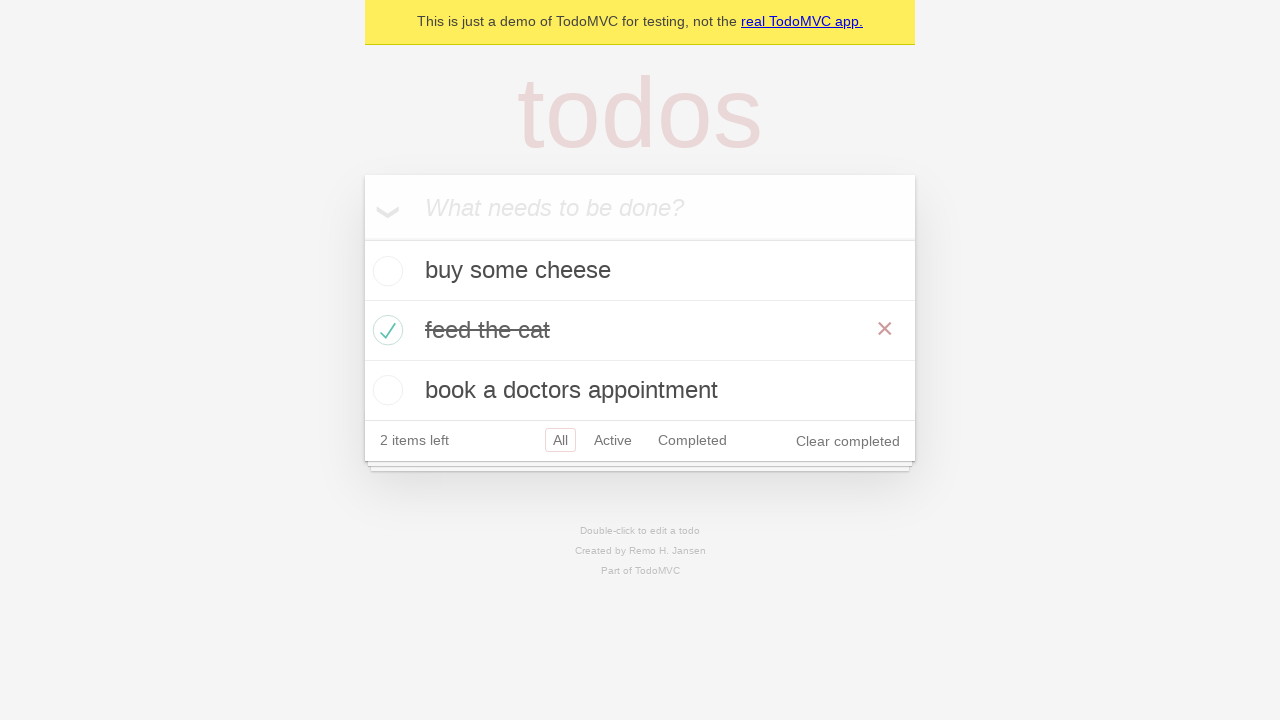

Clicked Active filter to display only incomplete items at (613, 440) on internal:role=link[name="Active"i]
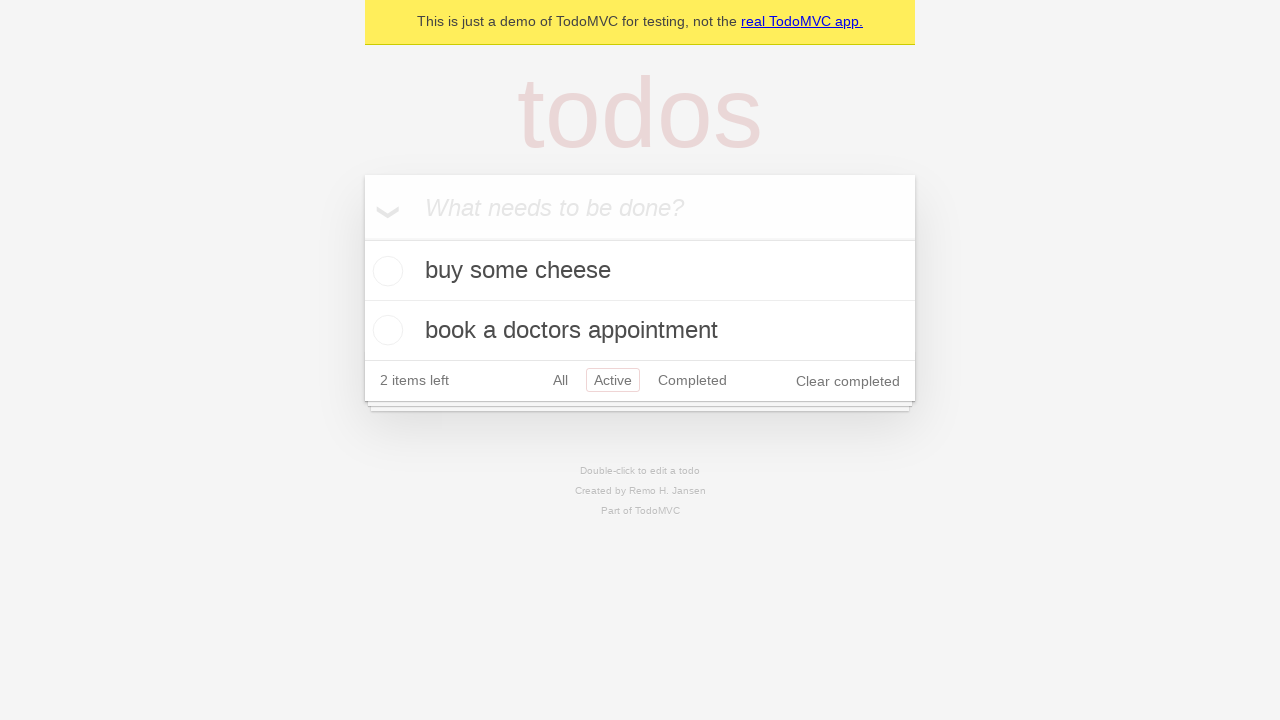

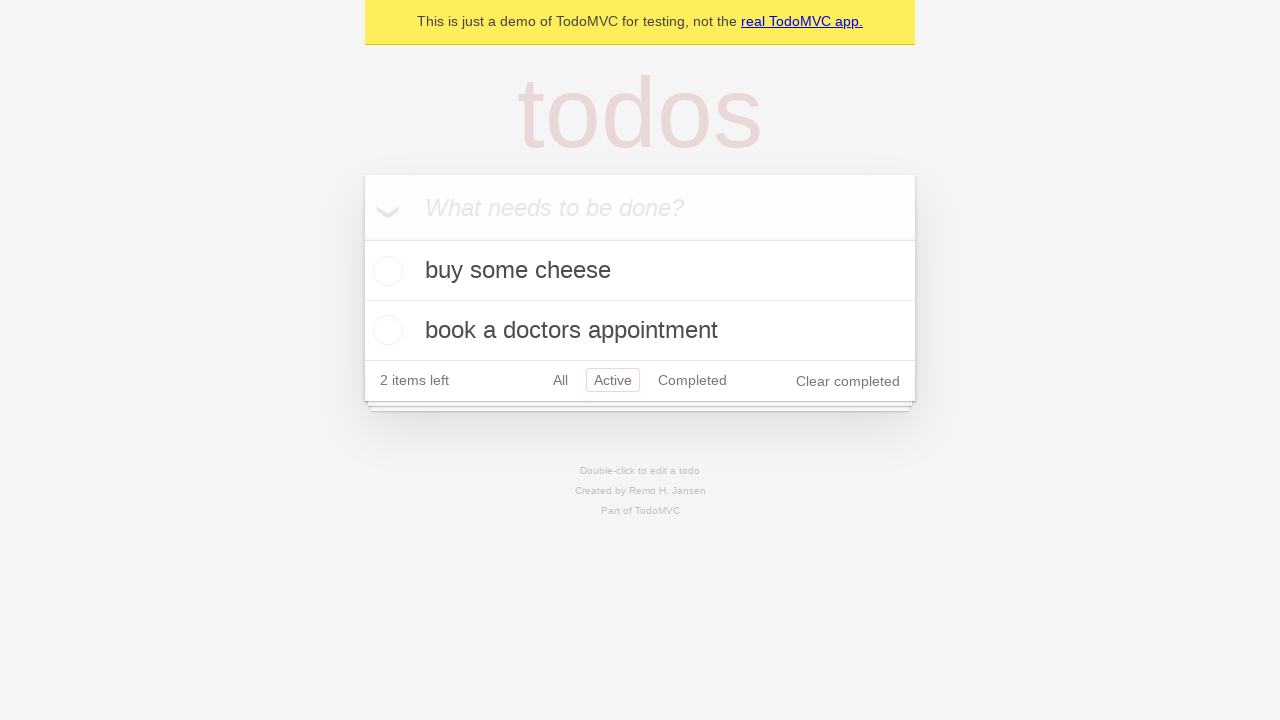